Navigates to a webpage and scrolls to the bottom of the page using JavaScript execution

Starting URL: https://codebase.show/projects/realworld

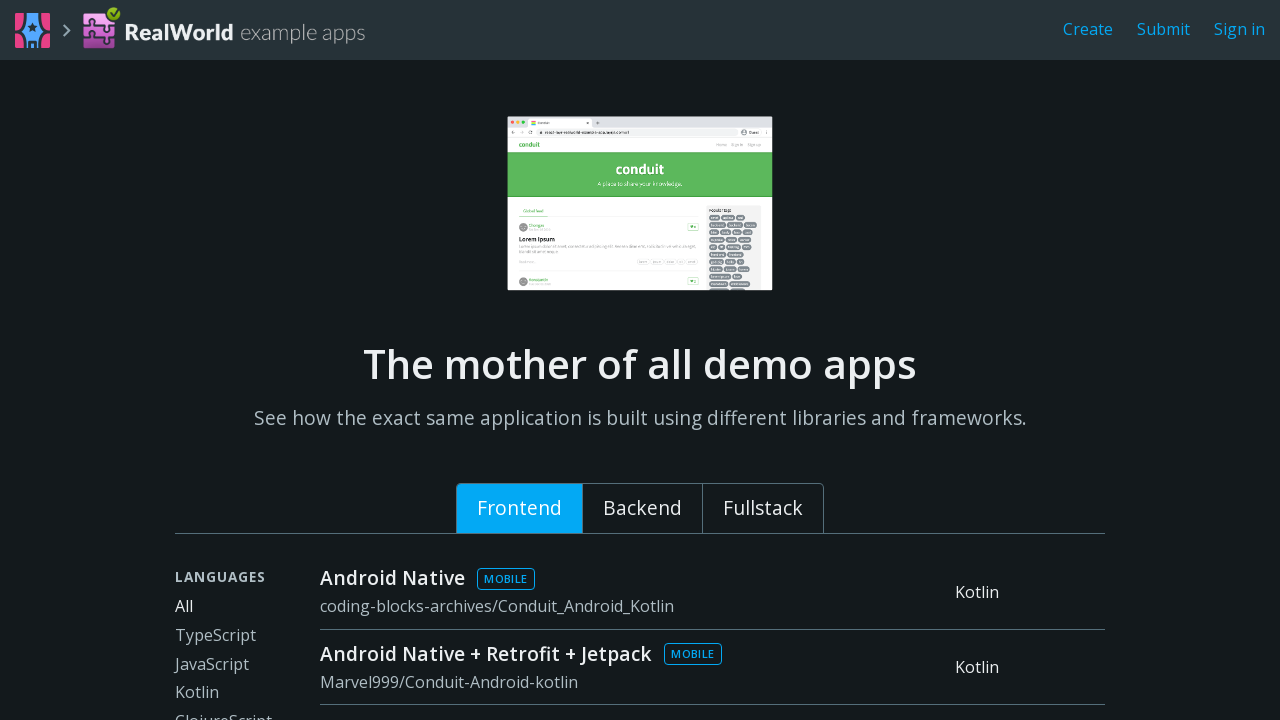

Navigated to https://codebase.show/projects/realworld
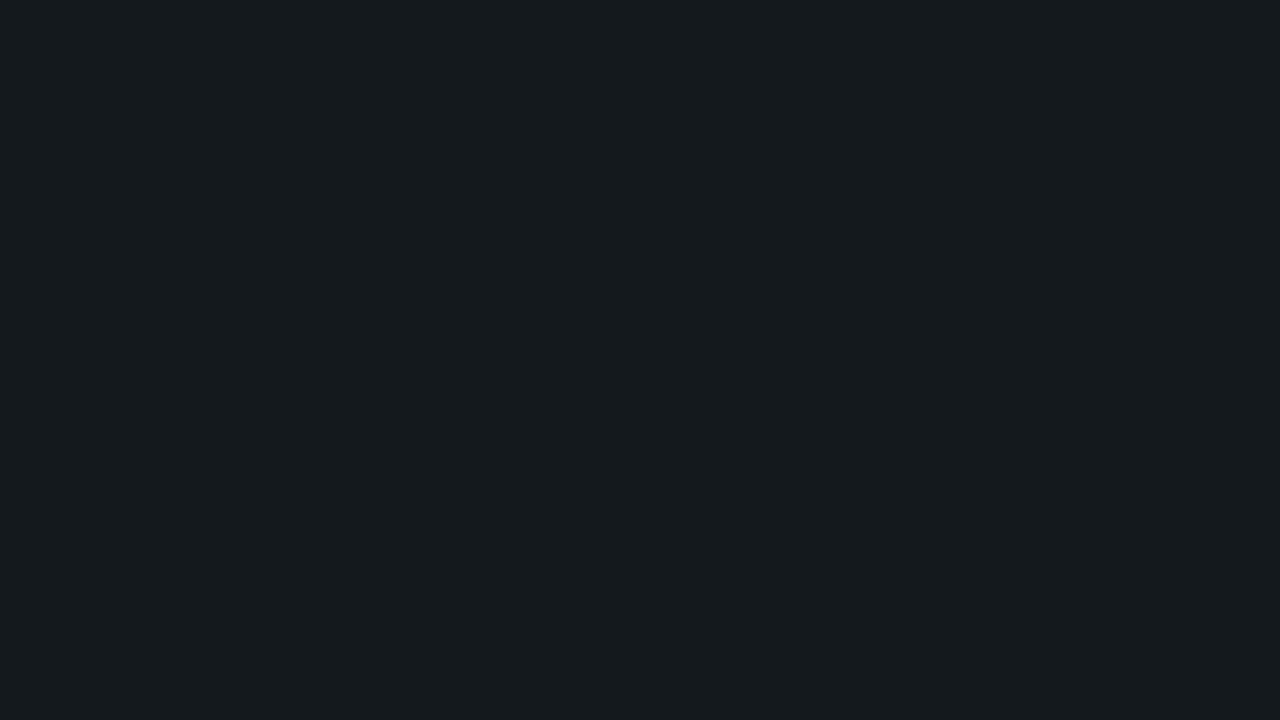

Scrolled to the bottom of the page using JavaScript
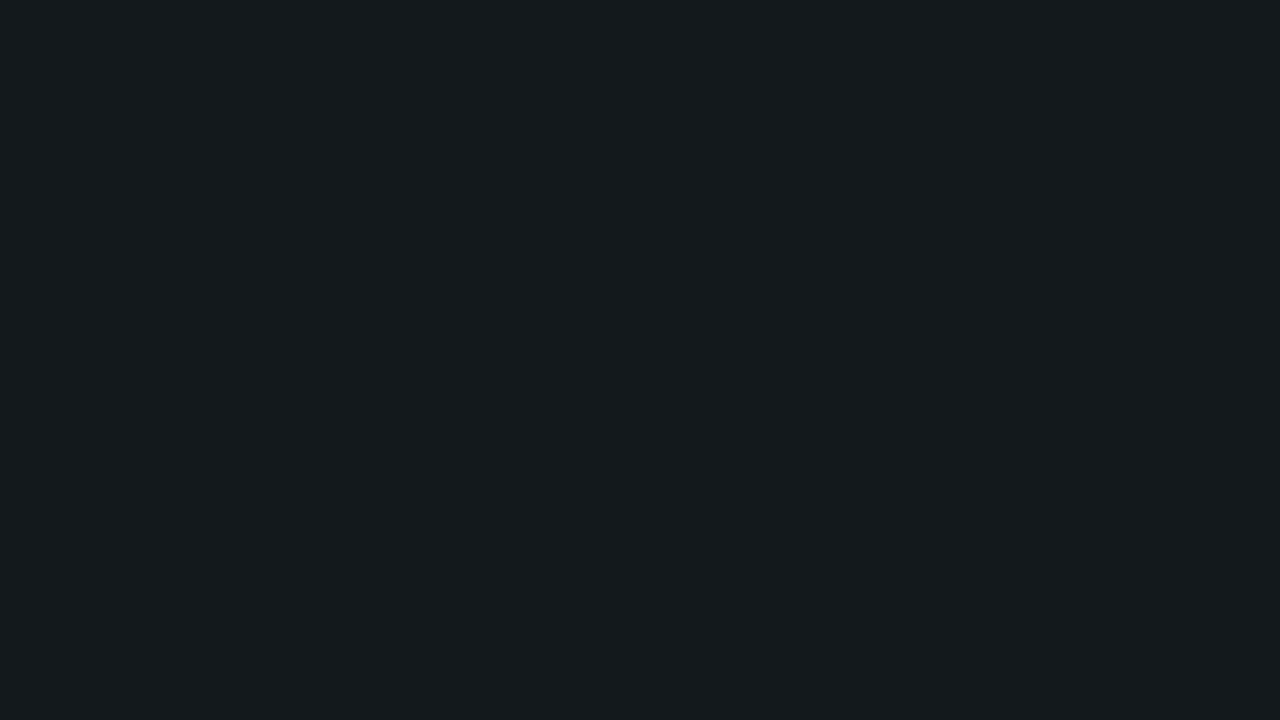

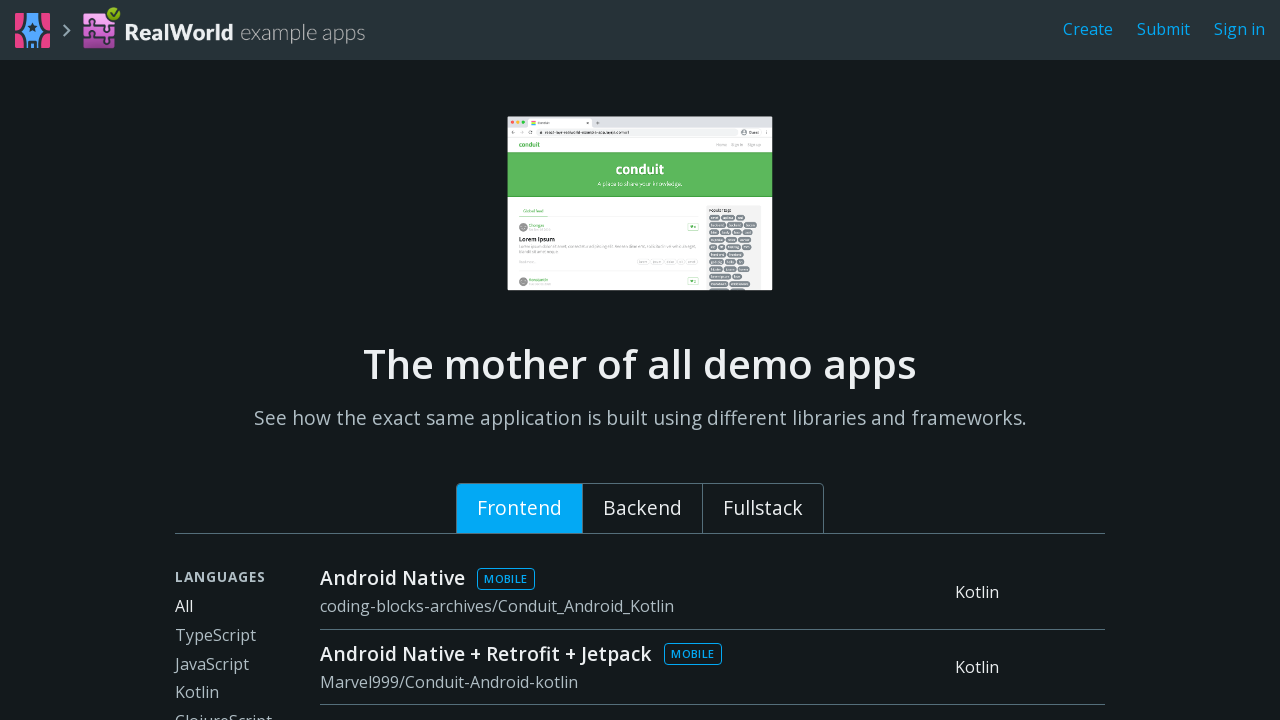